Tests the TodoMVC application by adding two todo items, marking one as completed, navigating through Active/Completed/All filters, and then unchecking the completed item.

Starting URL: https://demo.playwright.dev/todomvc/#/

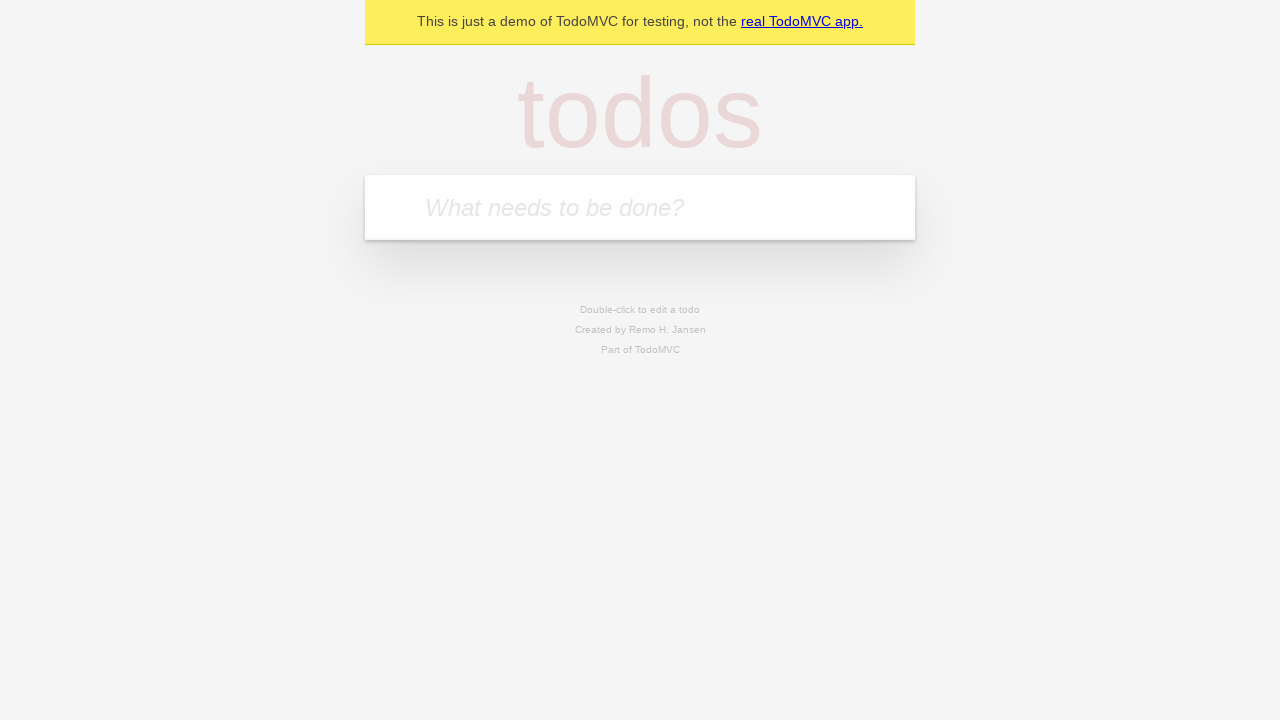

Clicked on the todo input textbox at (640, 207) on internal:role=textbox[name="What needs to be done?"i]
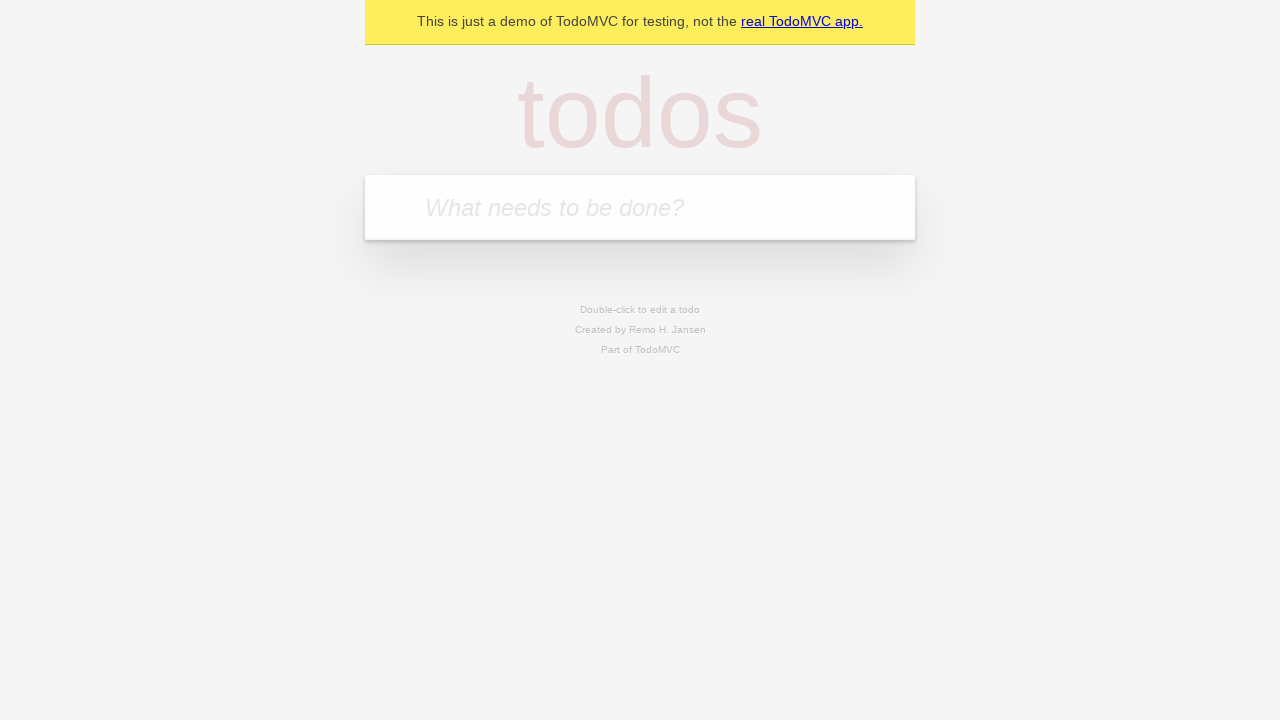

Filled first todo item with 'water the plants' on internal:role=textbox[name="What needs to be done?"i]
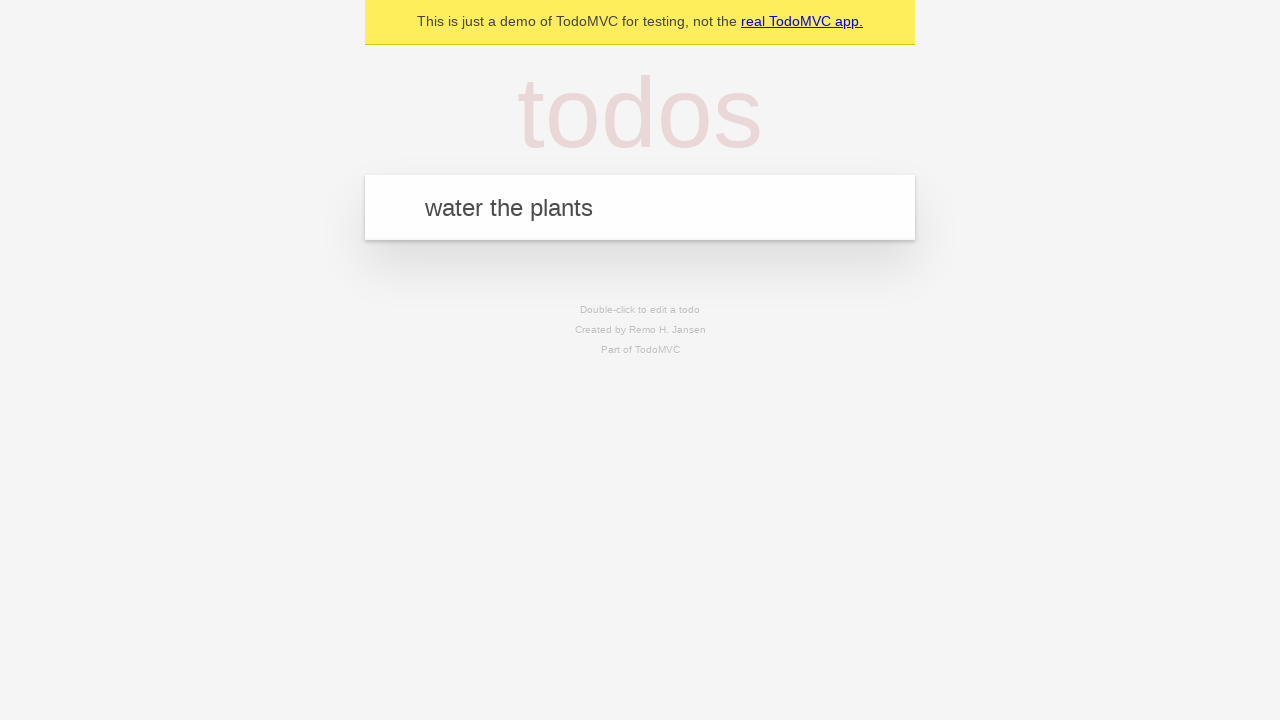

Pressed Enter to add first todo item on internal:role=textbox[name="What needs to be done?"i]
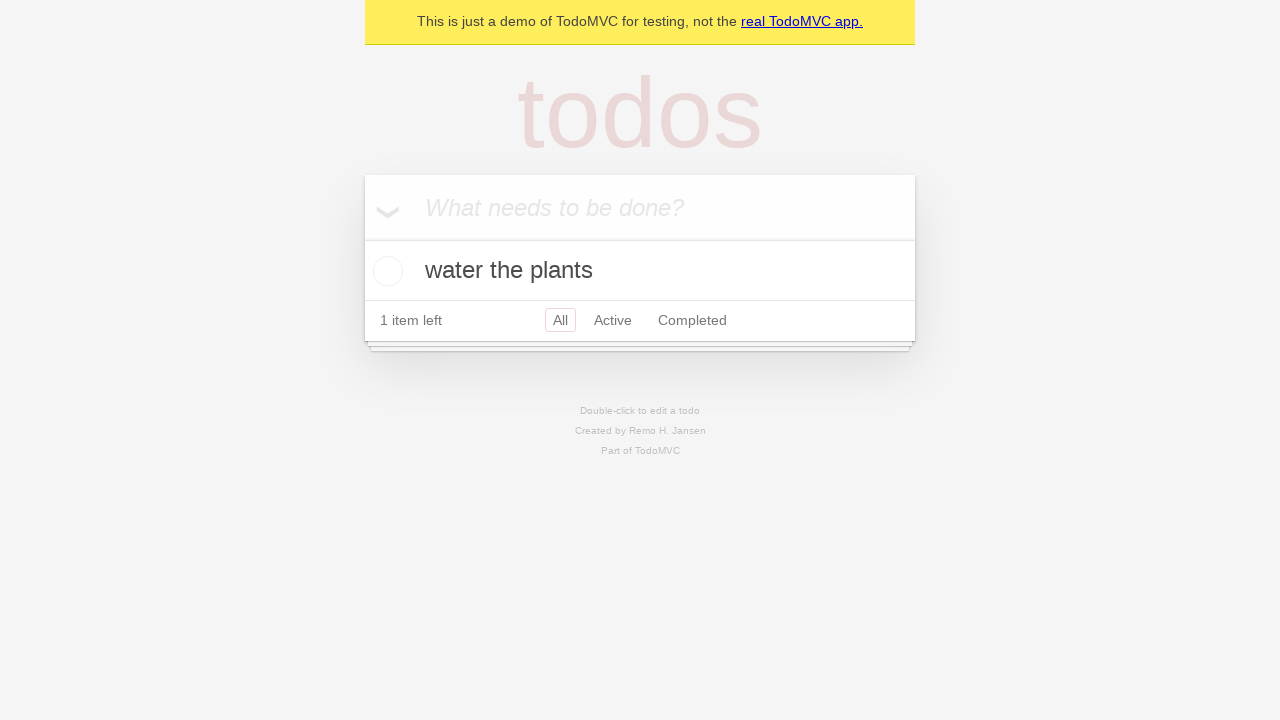

Filled second todo item with 'feed the dog' on internal:role=textbox[name="What needs to be done?"i]
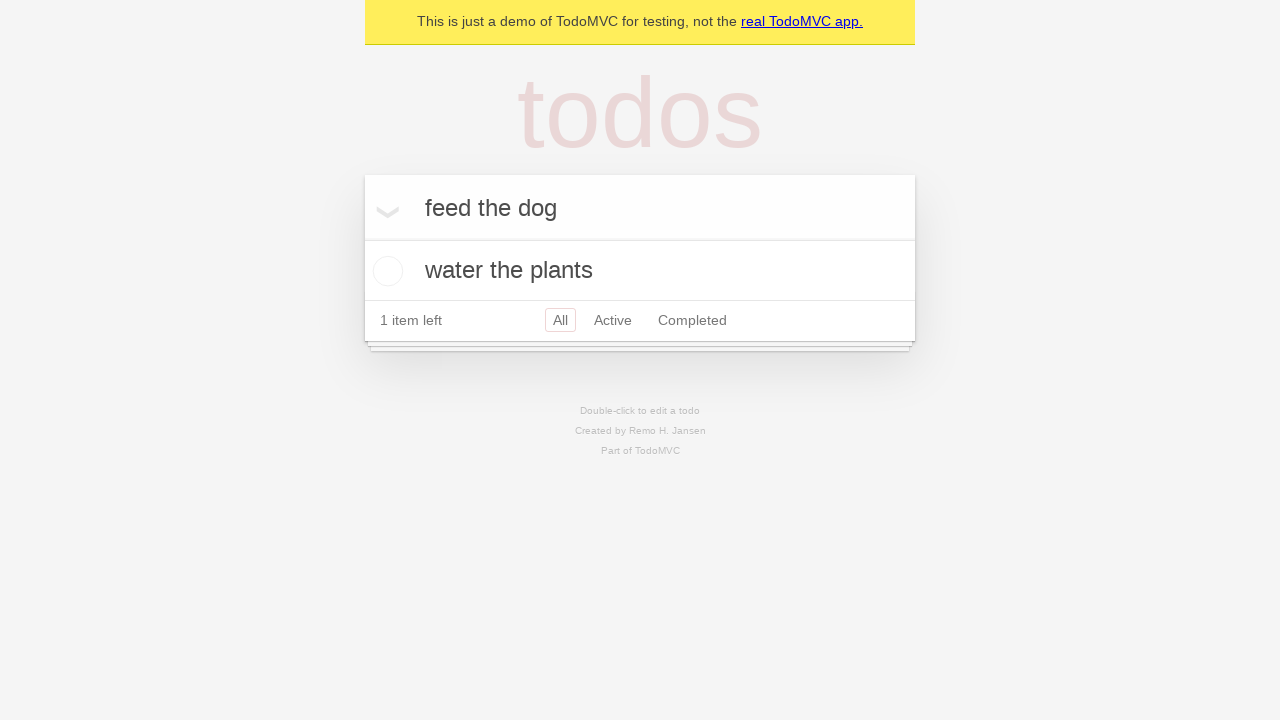

Pressed Enter to add second todo item on internal:role=textbox[name="What needs to be done?"i]
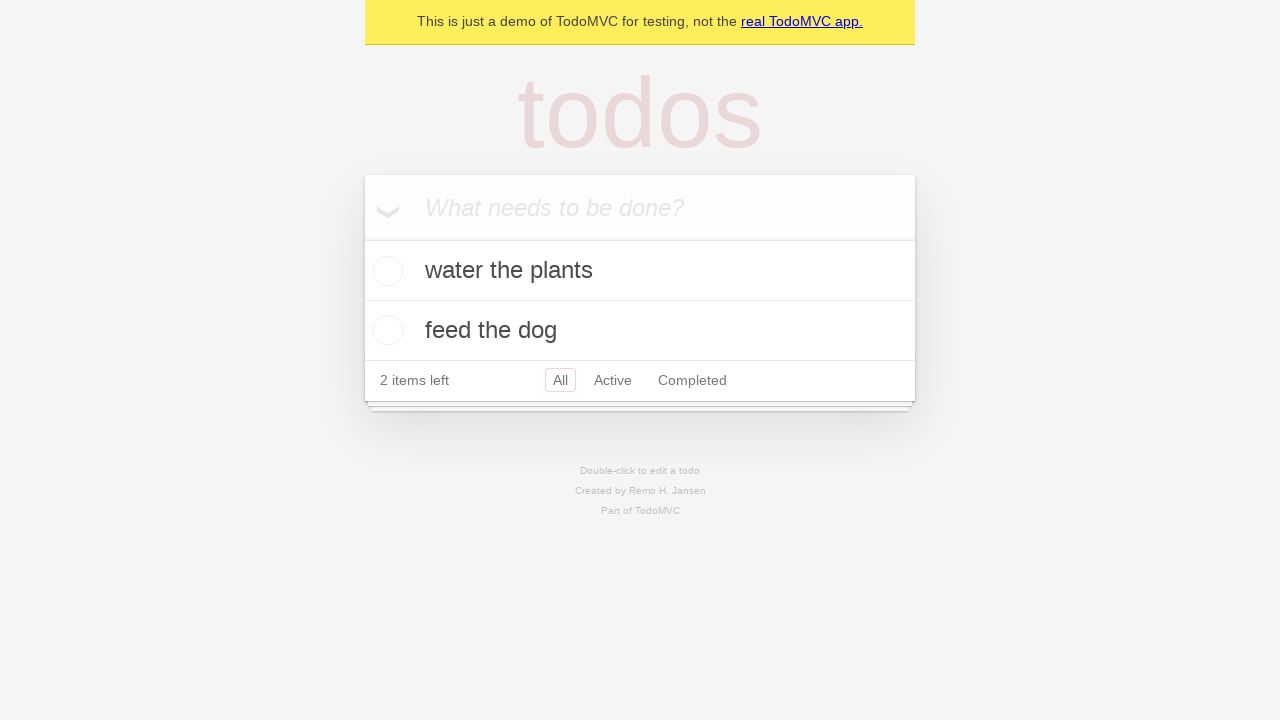

Marked 'water the plants' as completed at (385, 271) on internal:role=listitem >> internal:has-text="water the plants"i >> internal:labe
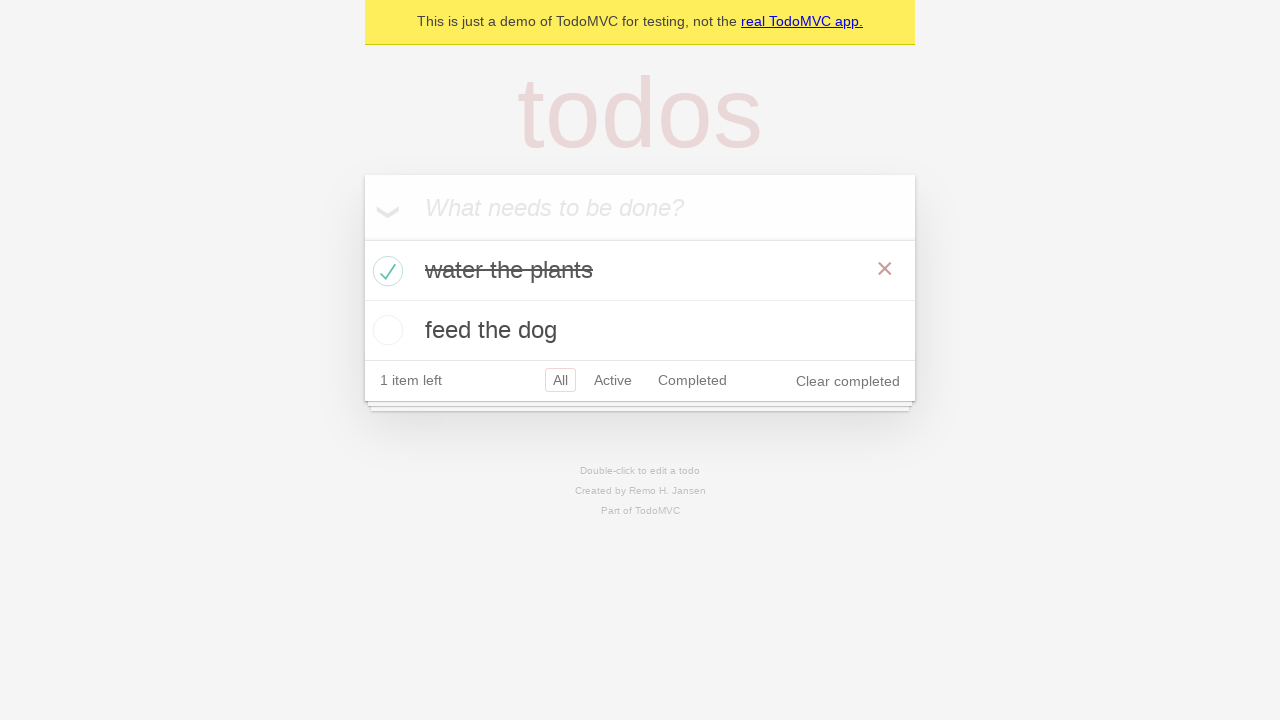

Clicked on Active filter at (613, 380) on internal:role=link[name="Active"i]
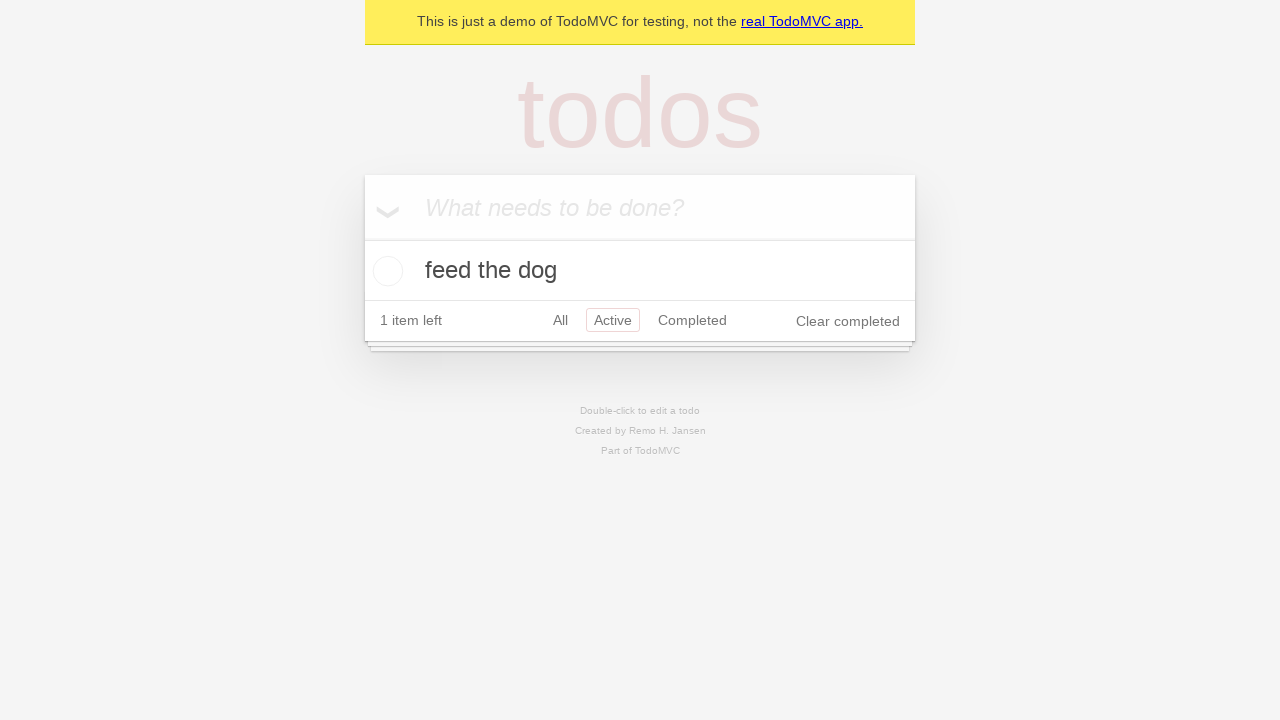

Clicked on Completed filter at (692, 320) on internal:role=link[name="Completed"i]
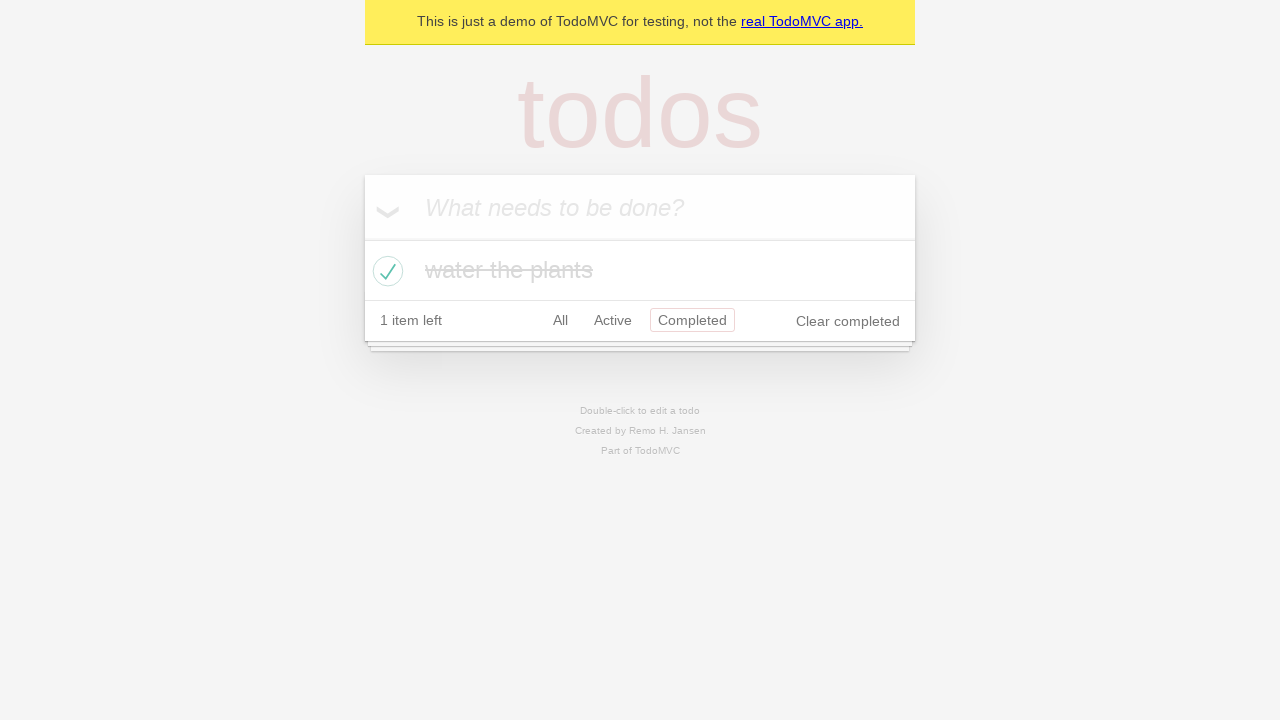

Clicked on the filter text area at (640, 321) on internal:text="All Active Completed"i
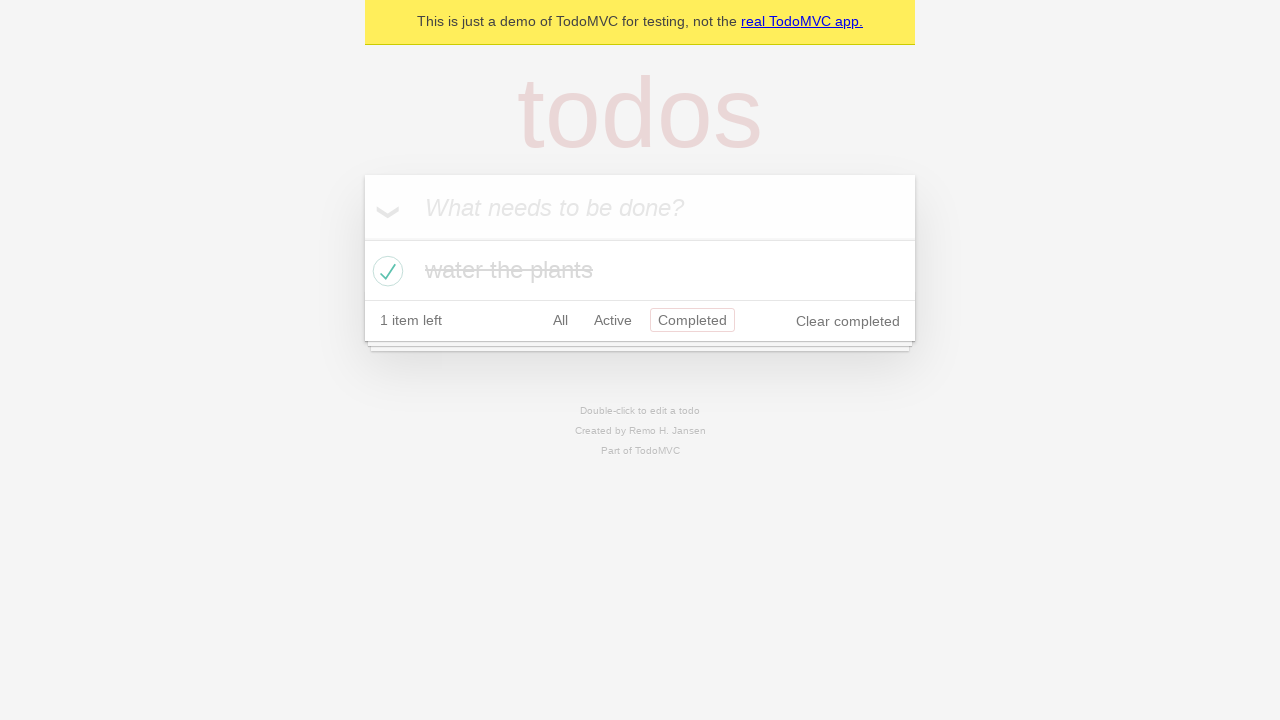

Clicked on All filter at (560, 320) on internal:role=link[name="All"i]
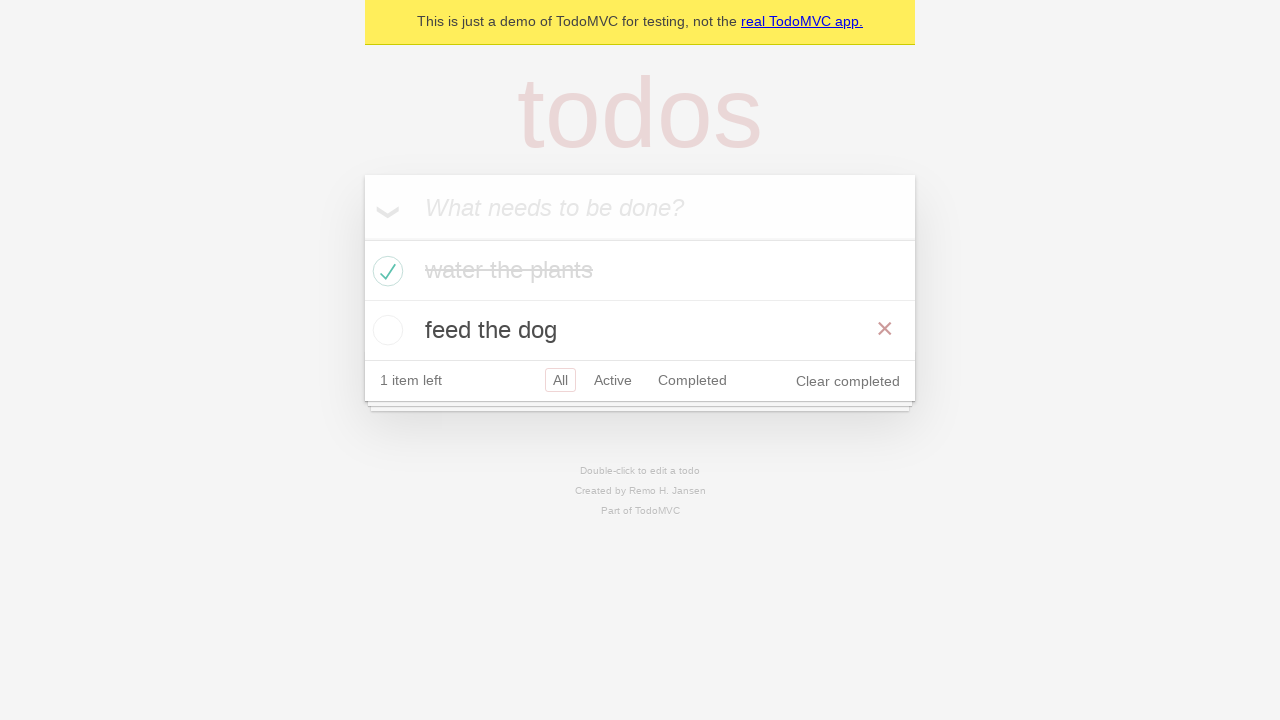

Unchecked 'water the plants' to mark it as not completed at (385, 271) on internal:role=listitem >> internal:has-text="water the plants"i >> internal:labe
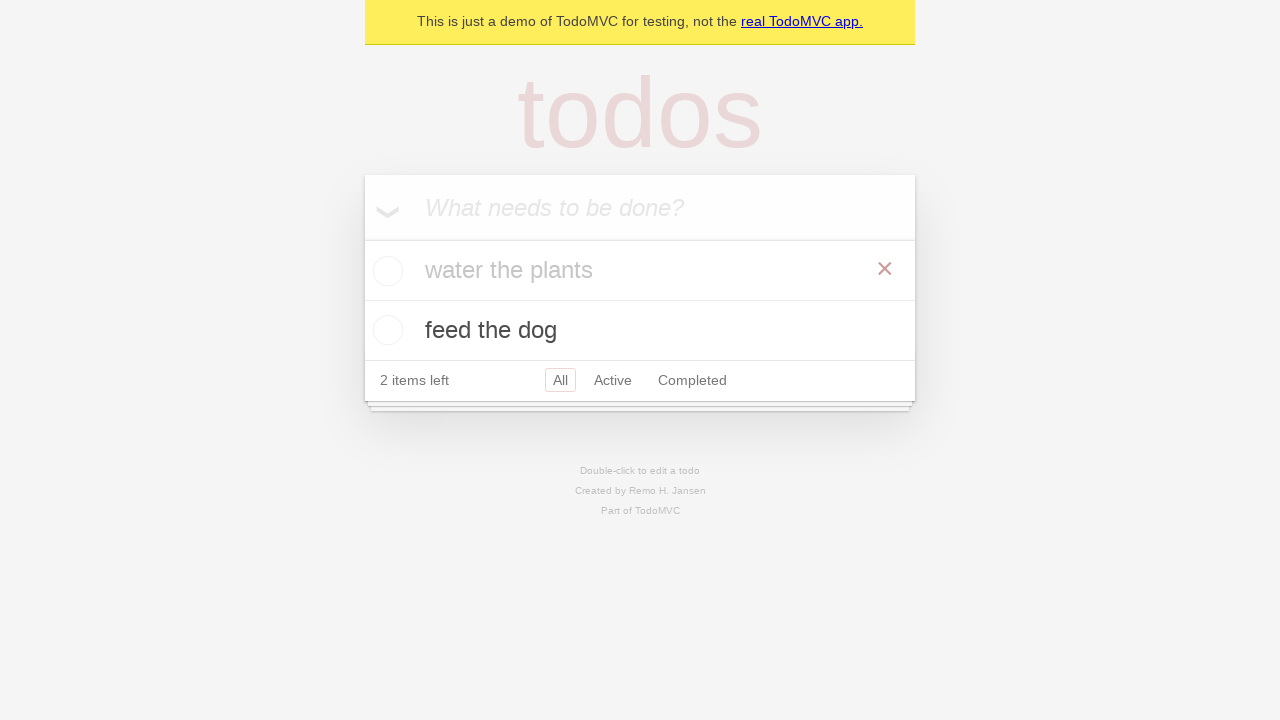

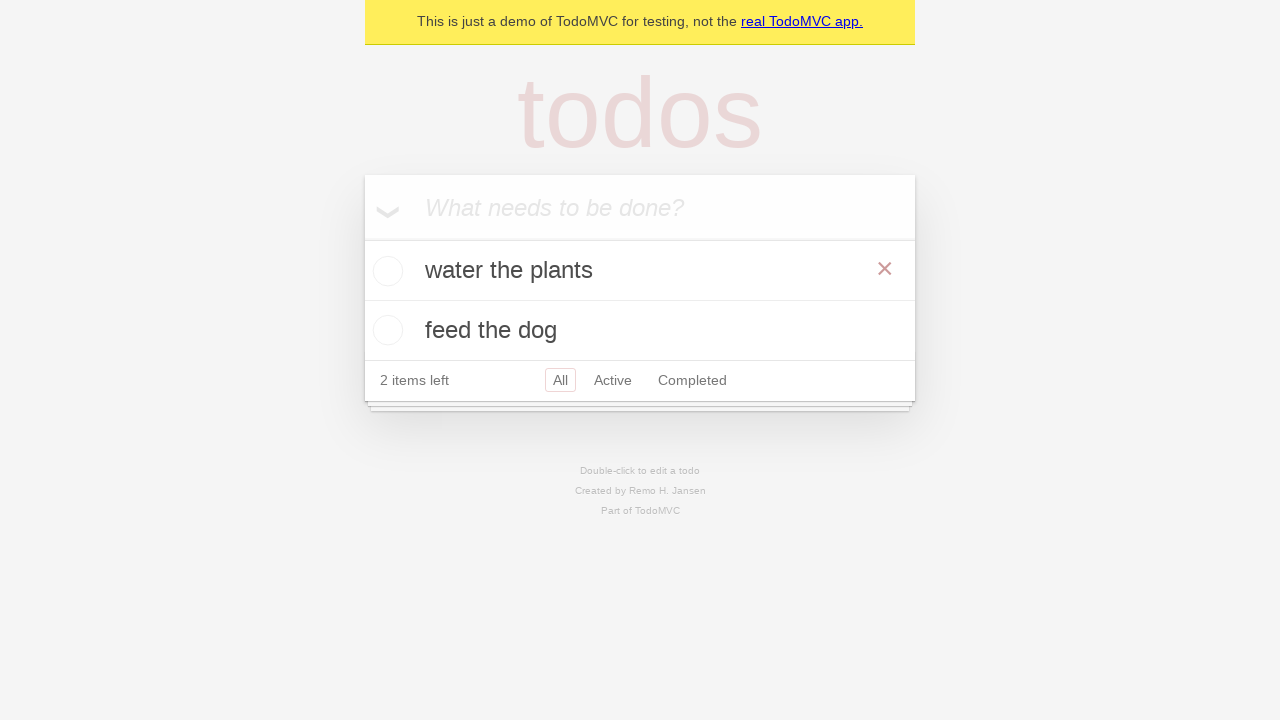